Tests double-click functionality on the jQuery dblclick documentation page by switching to an iframe, scrolling to a blue box element, and double-clicking it to trigger a color change.

Starting URL: https://api.jquery.com/dblclick/

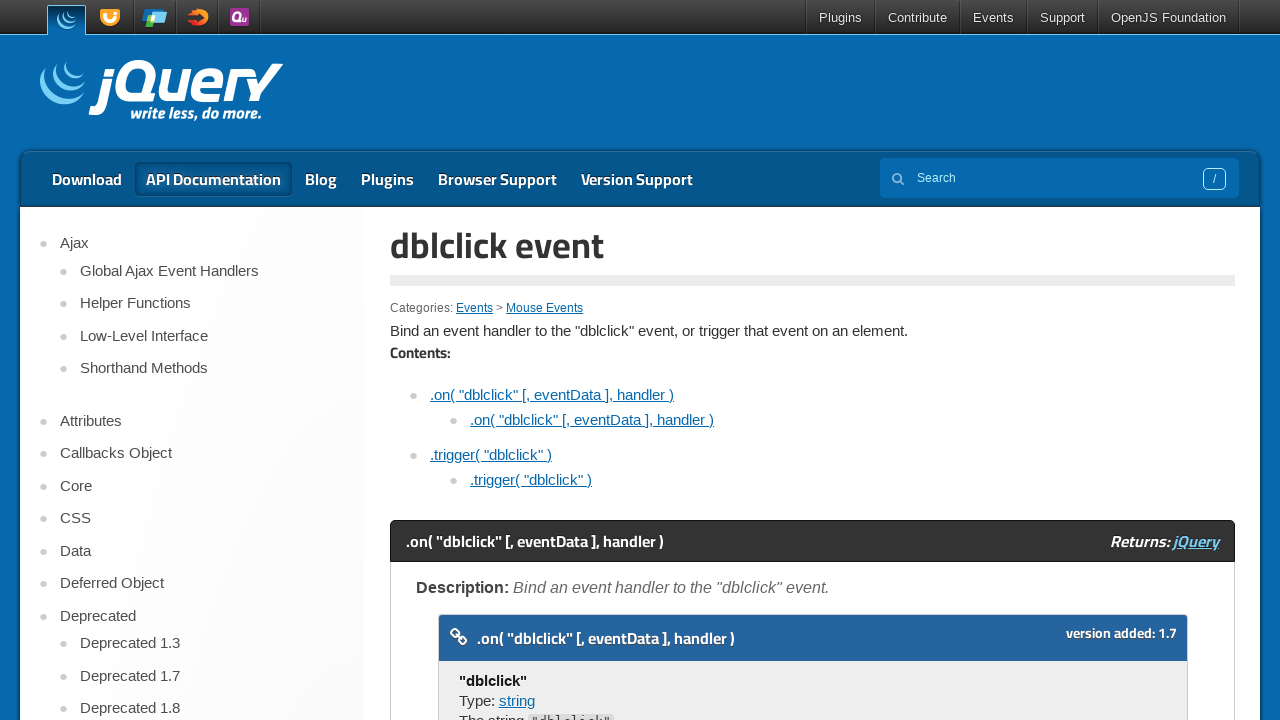

Located the first iframe on the jQuery dblclick documentation page
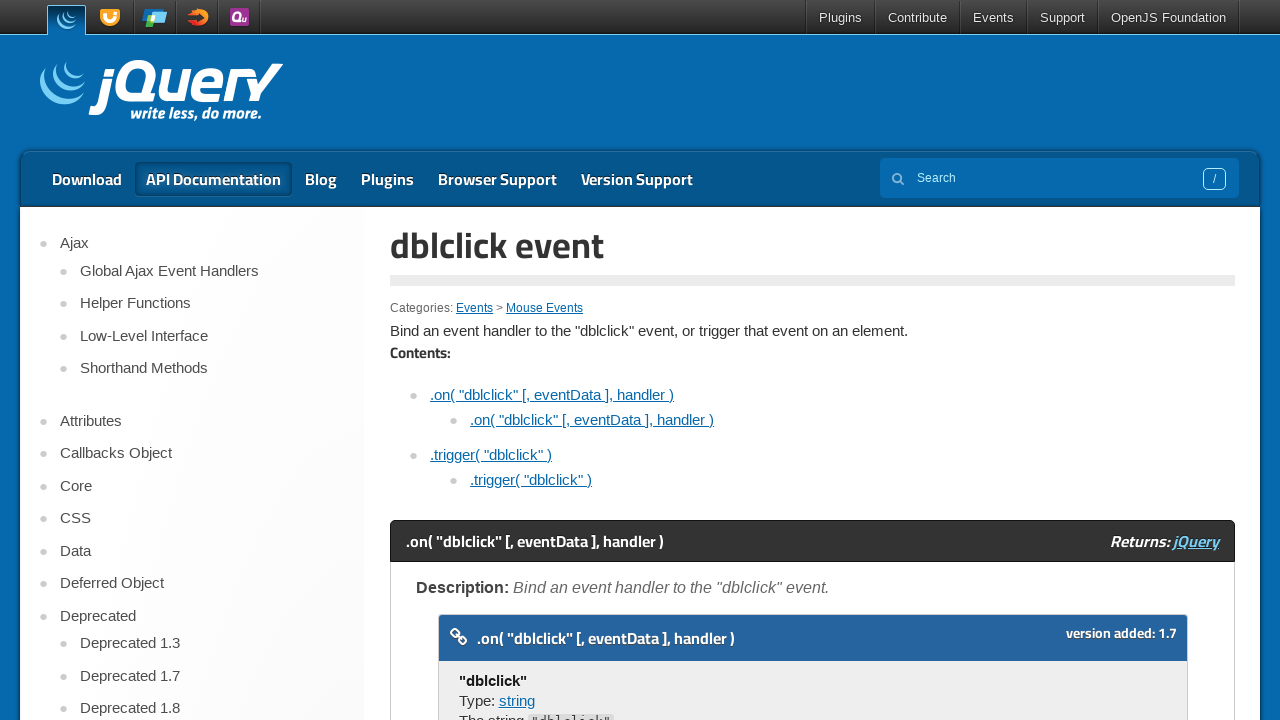

Located the blue box element inside the iframe
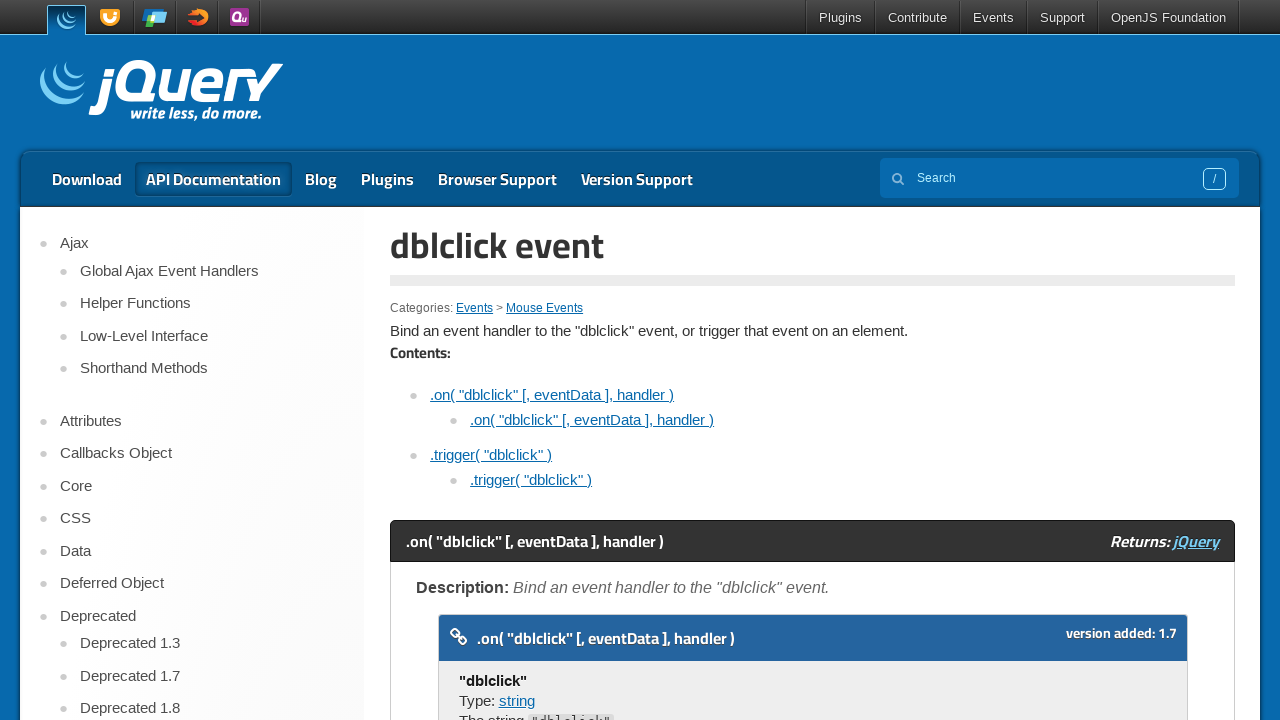

Scrolled the blue box element into view
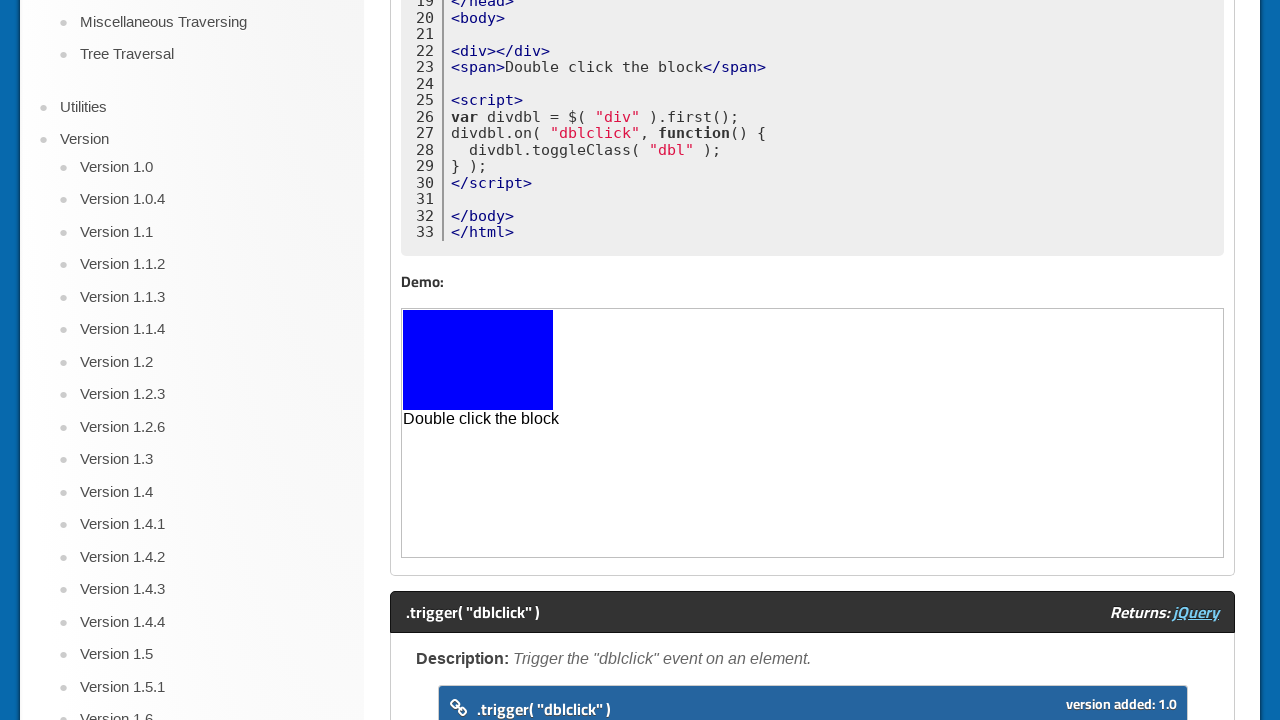

Retrieved background color before double-click: rgb(0, 0, 255)
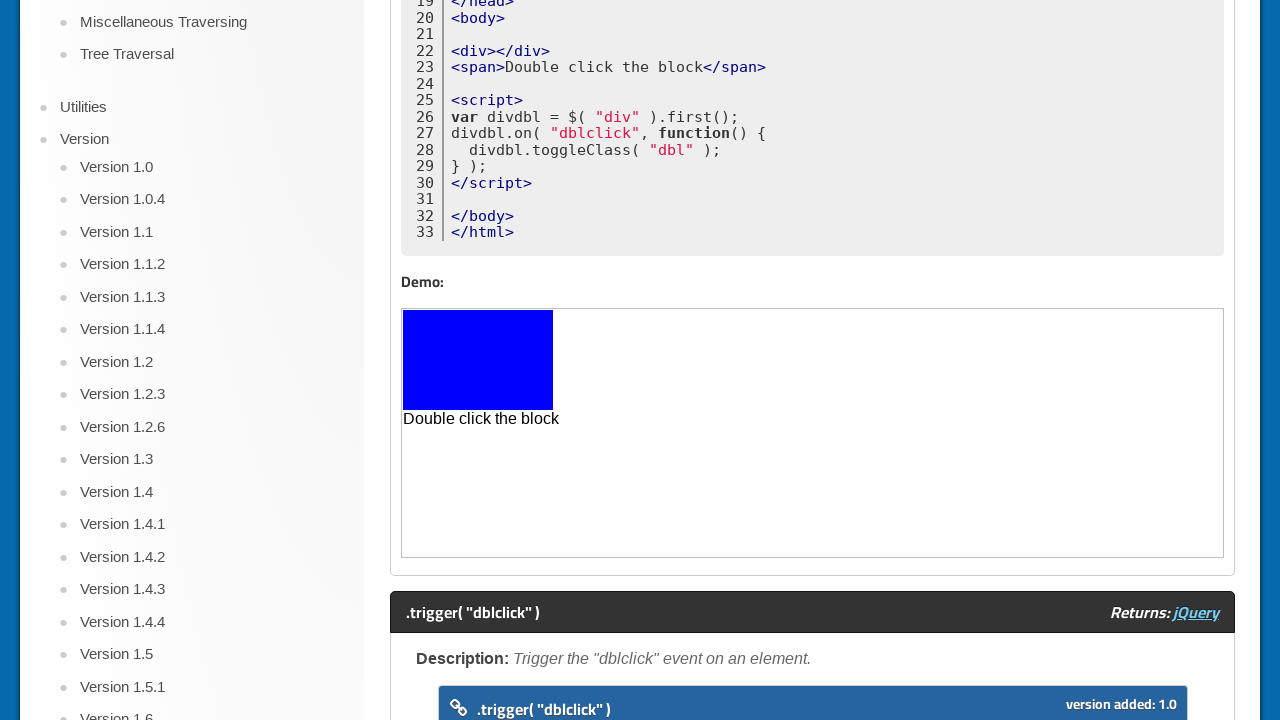

Double-clicked the blue box element to trigger color change at (478, 360) on iframe >> nth=0 >> internal:control=enter-frame >> body > div
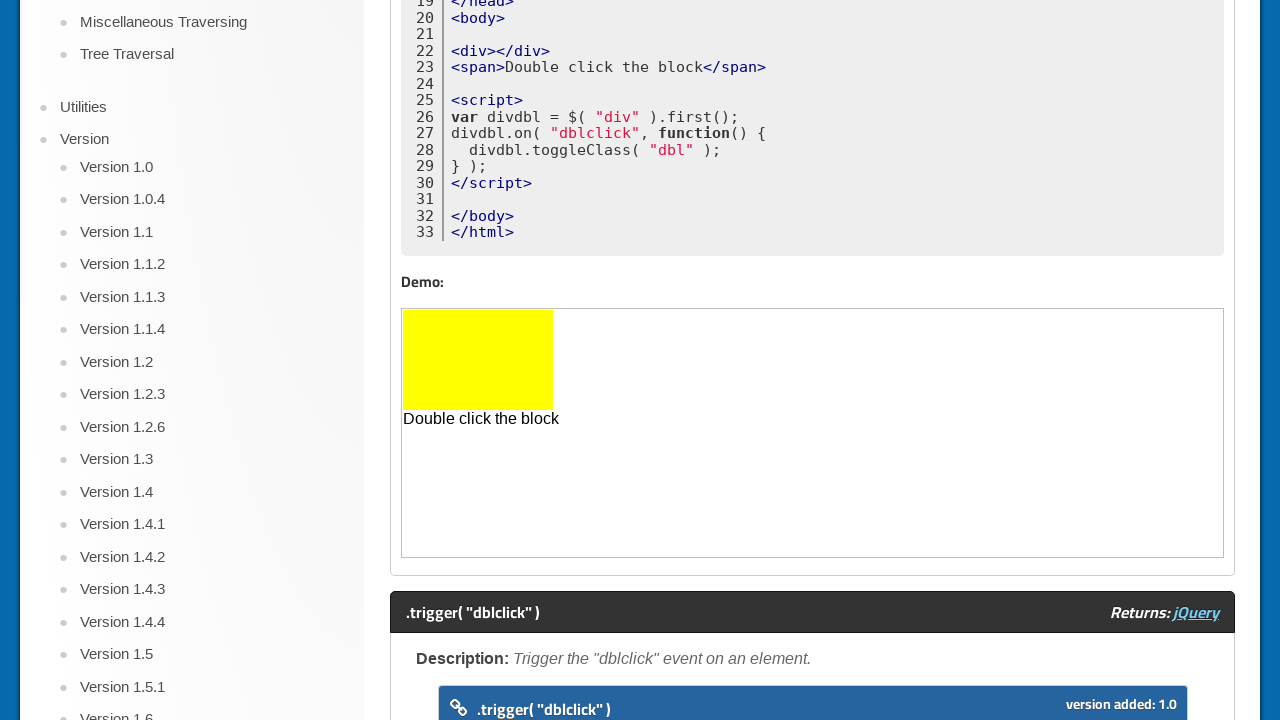

Retrieved background color after double-click: rgb(255, 255, 0)
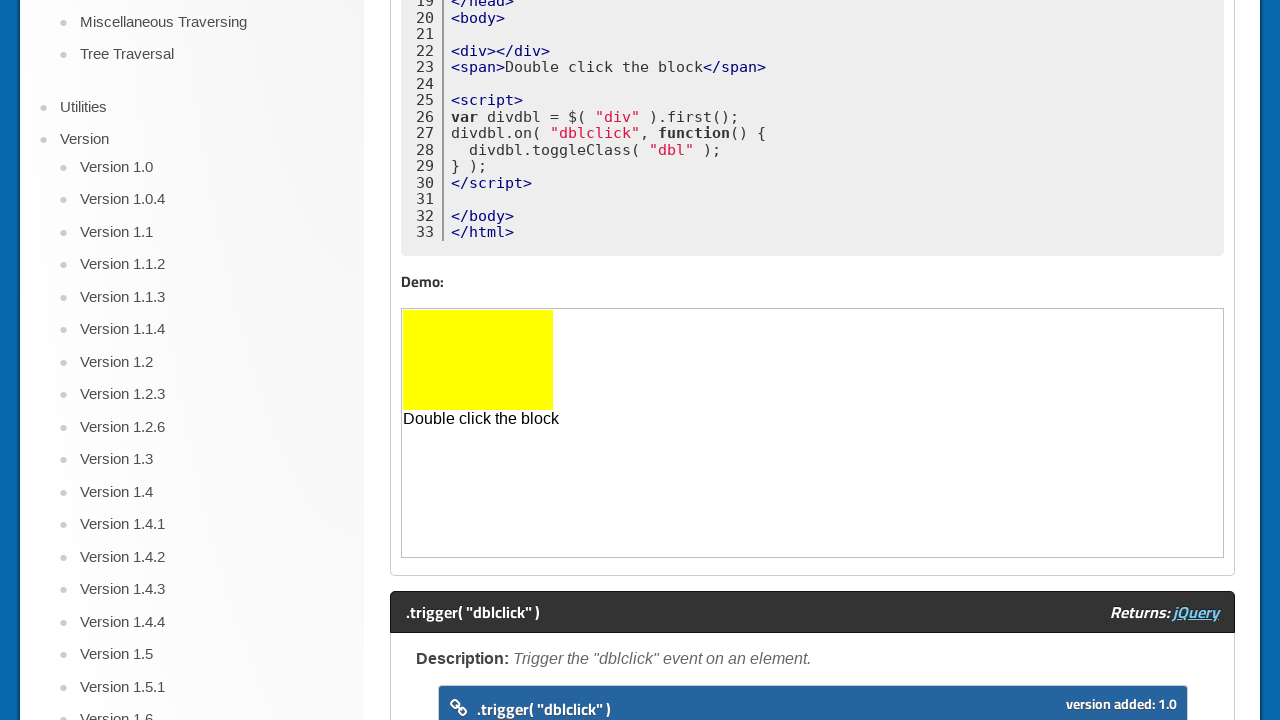

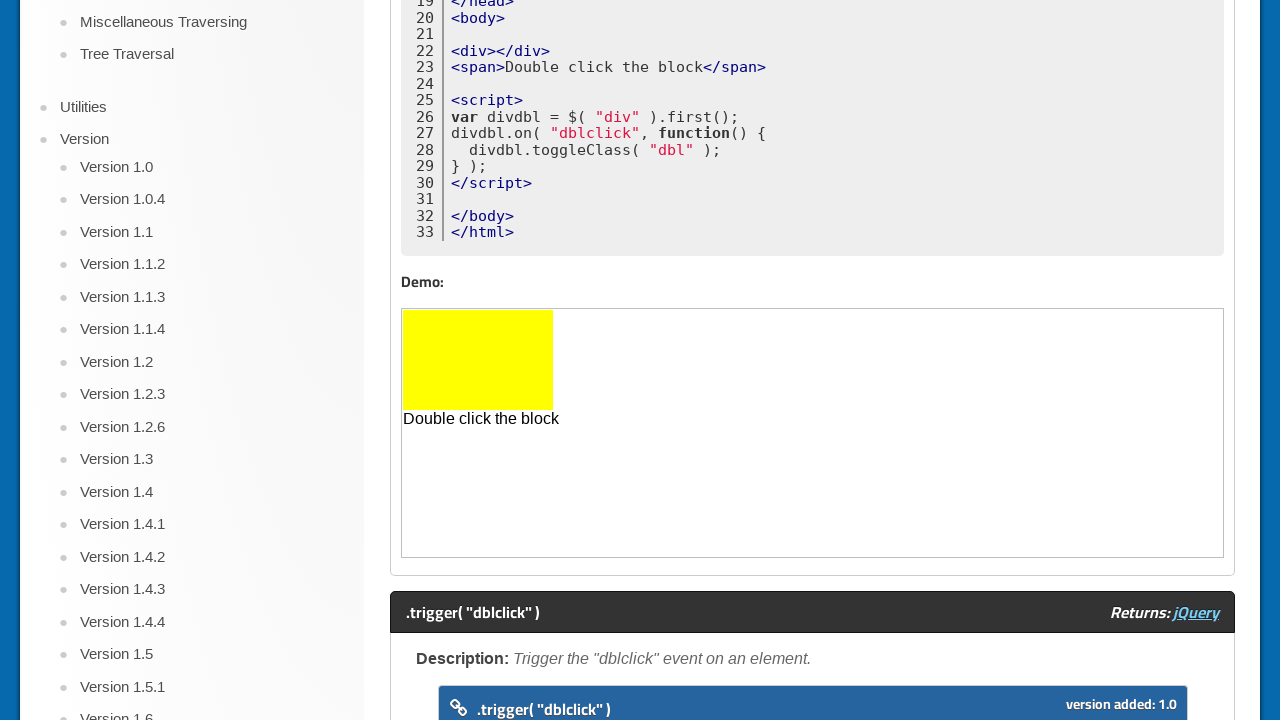